Tests window switching functionality by clicking a link that opens a new window, verifying content in both windows, and switching between them

Starting URL: https://the-internet.herokuapp.com/windows

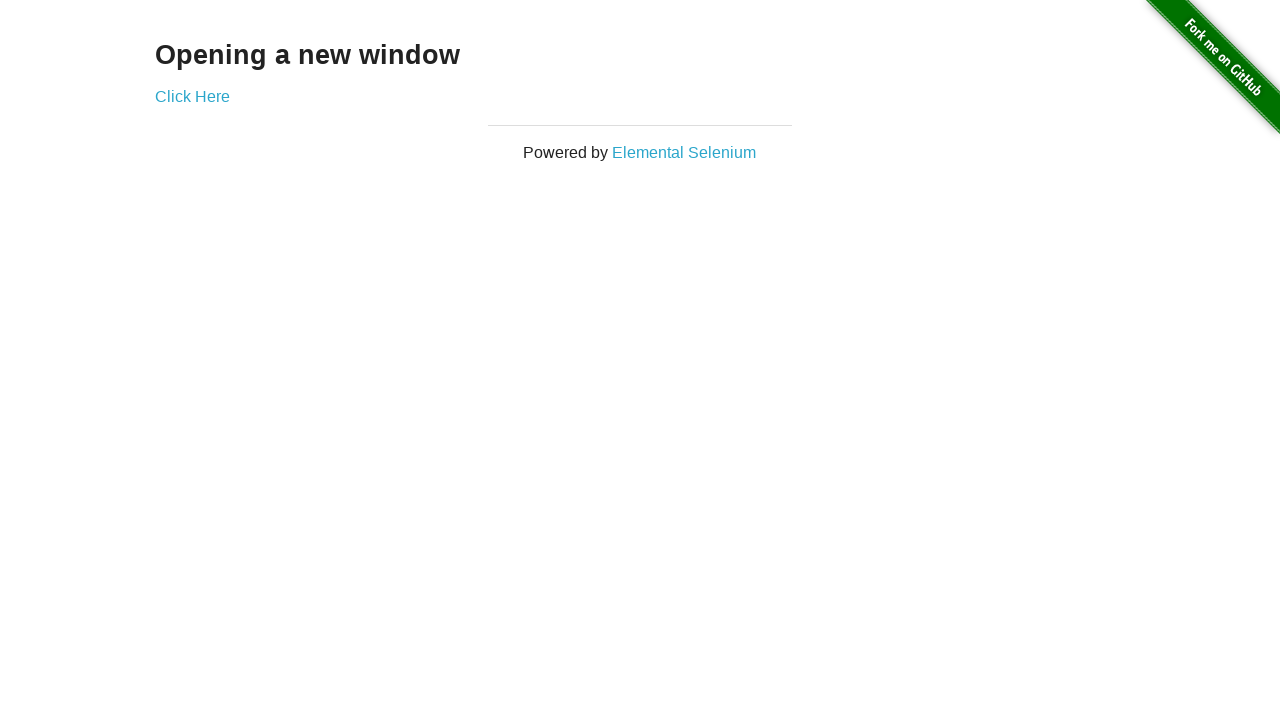

Verified initial page heading is 'Opening a new window'
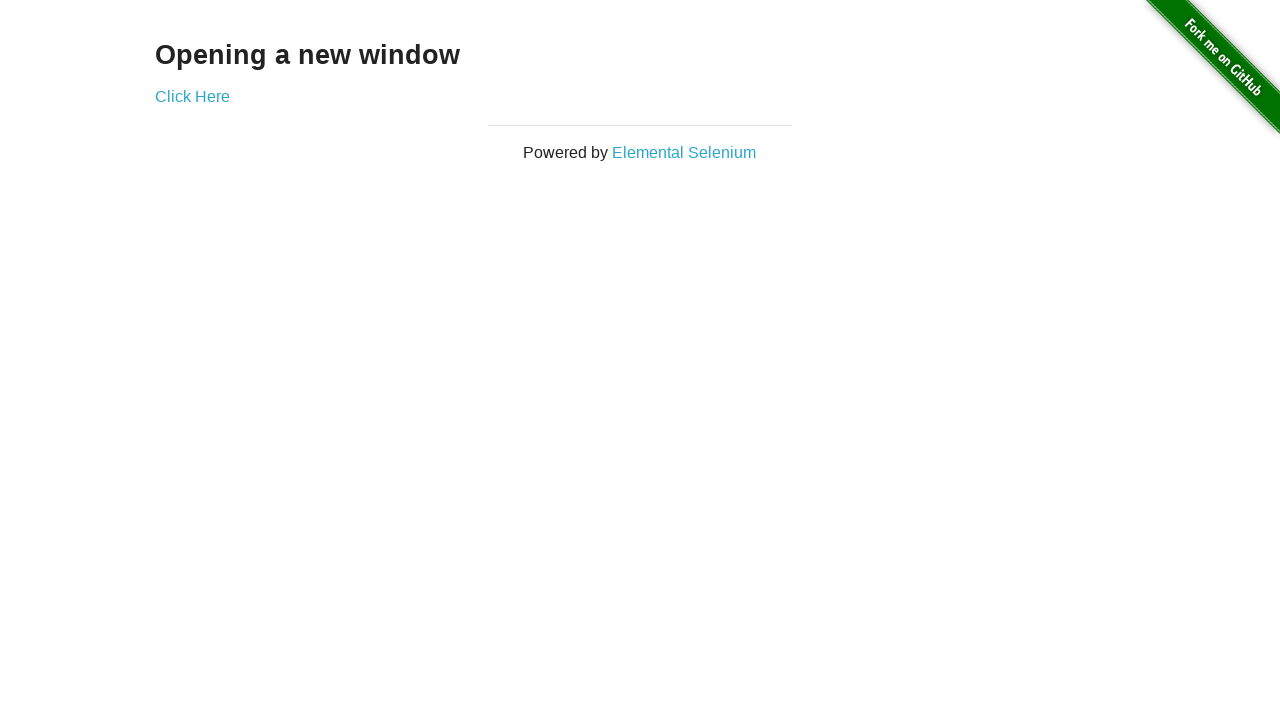

Verified initial page title is 'The Internet'
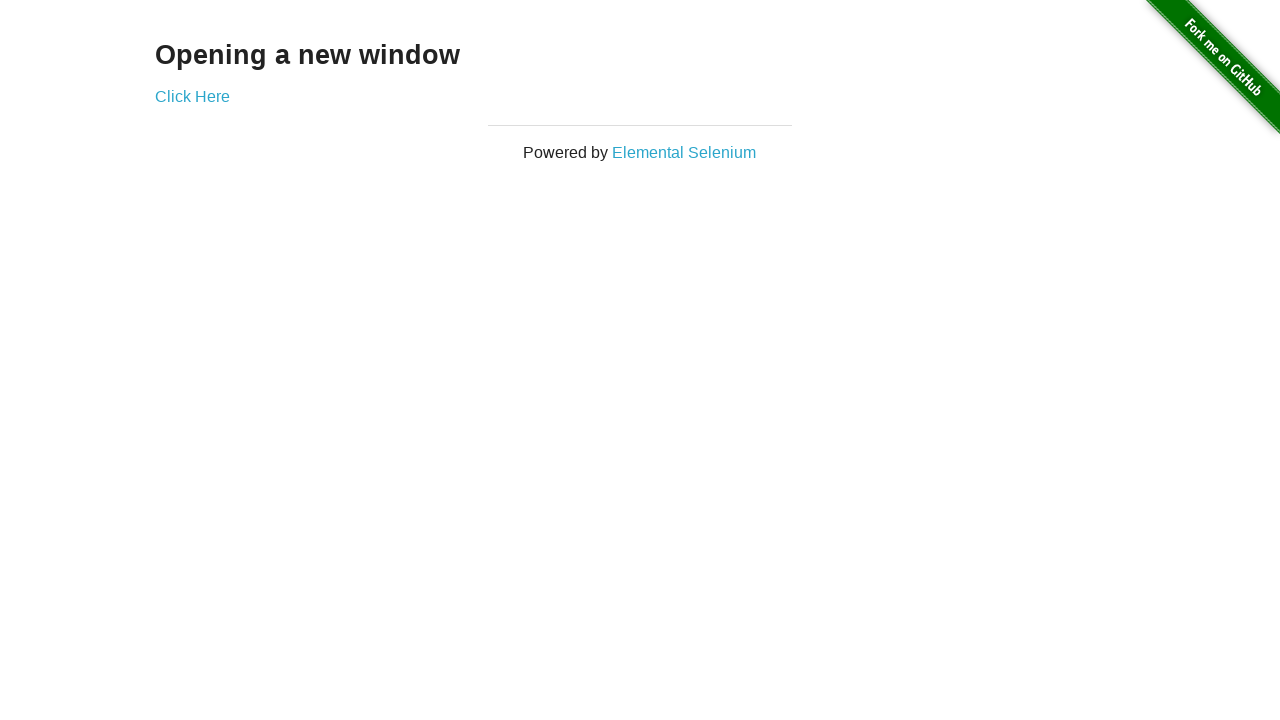

Clicked 'Click Here' link to open new window at (192, 96) on text=Click Here
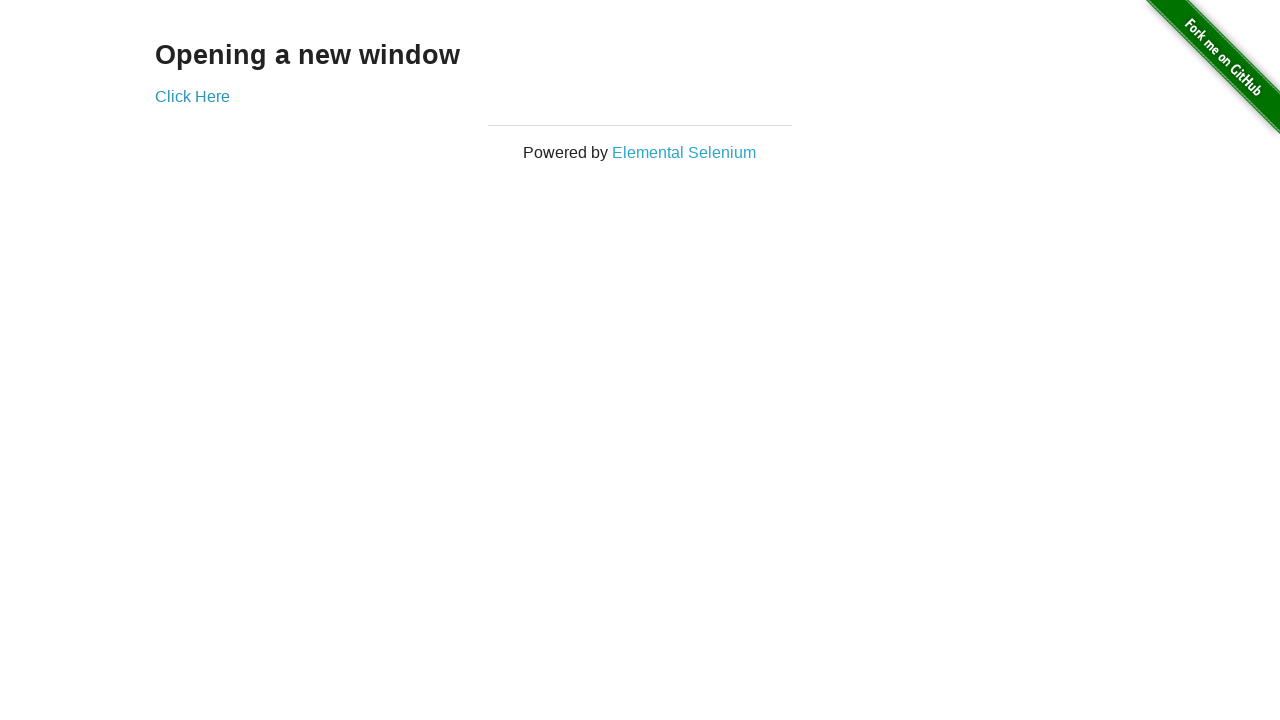

New window loaded completely
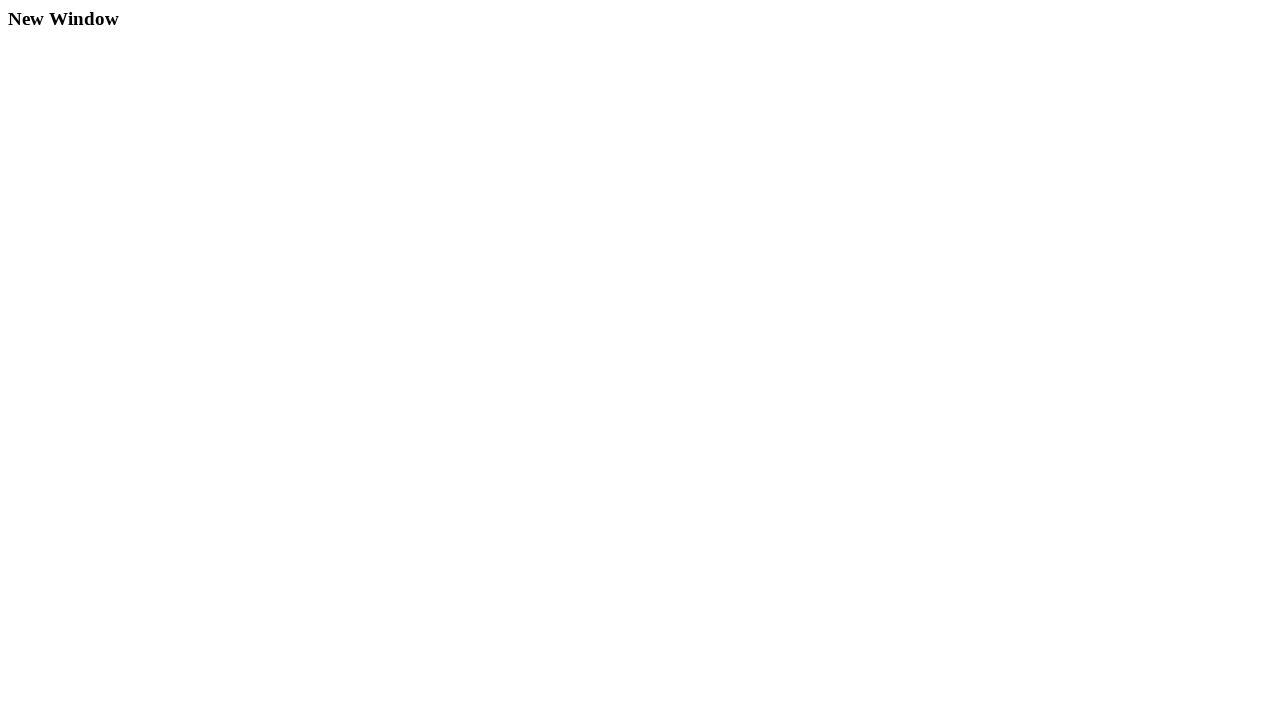

Verified new window title is 'New Window'
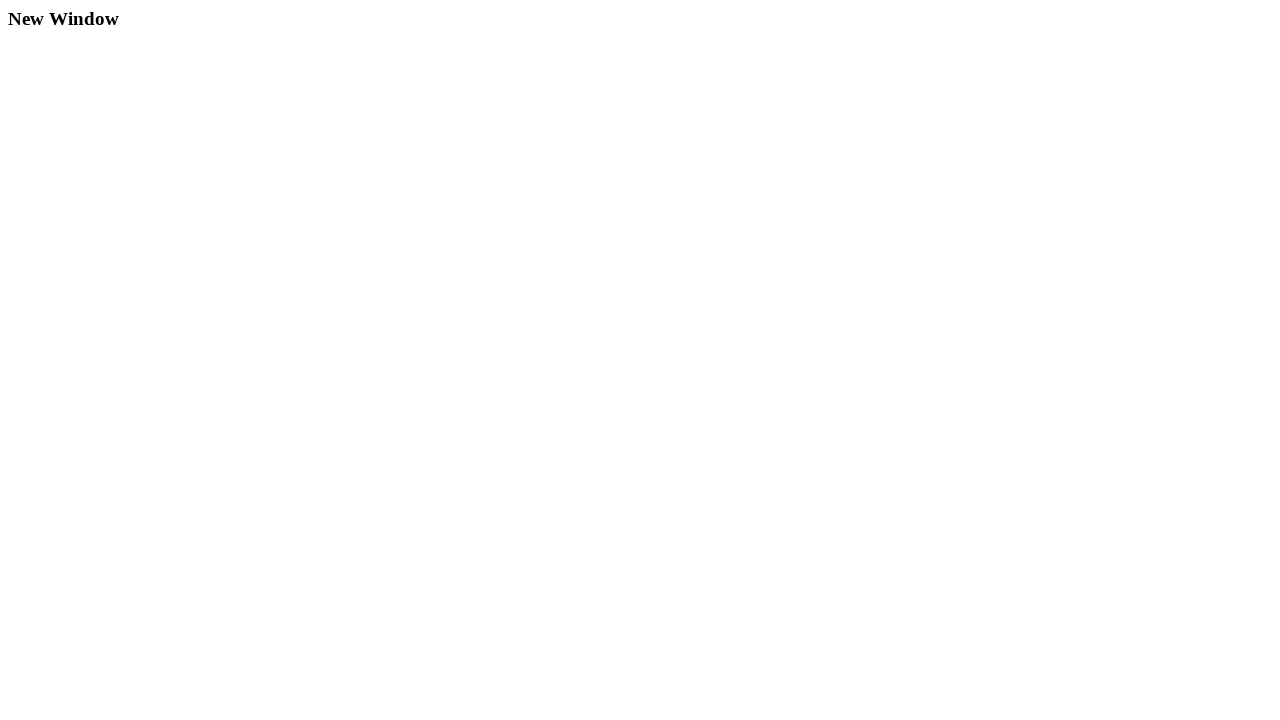

Verified new window heading is 'New Window'
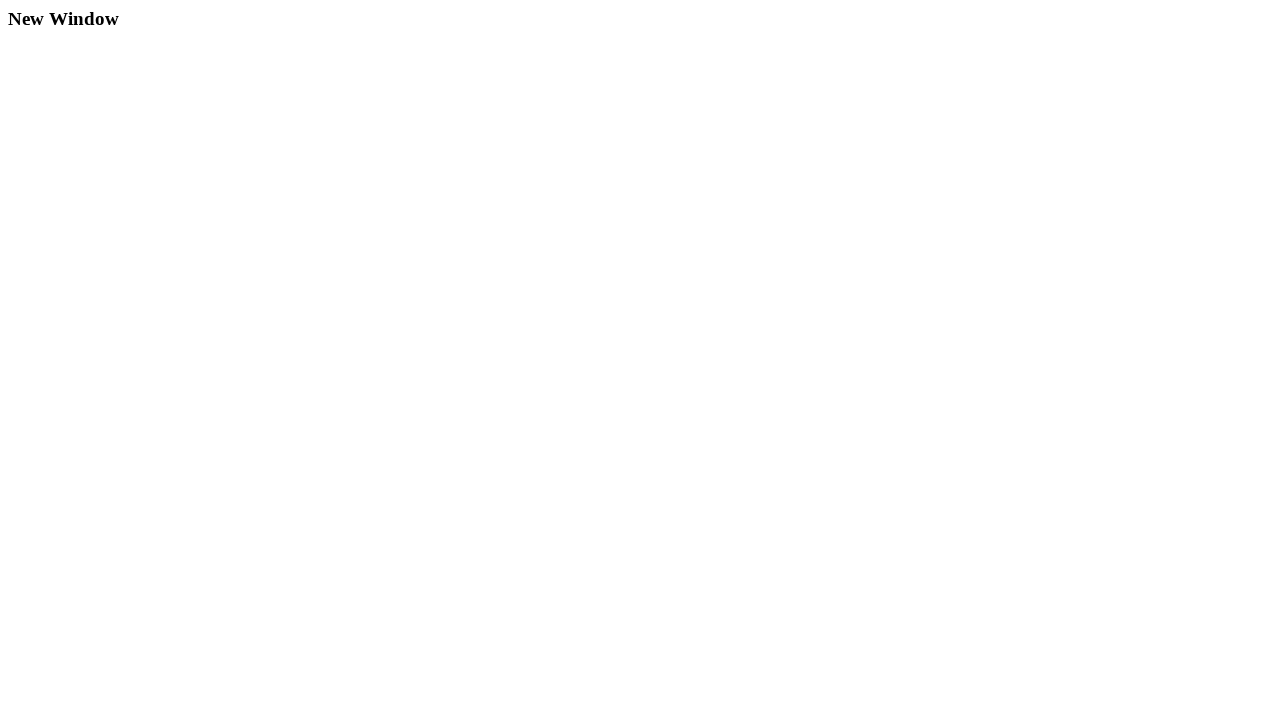

Switched focus back to original window
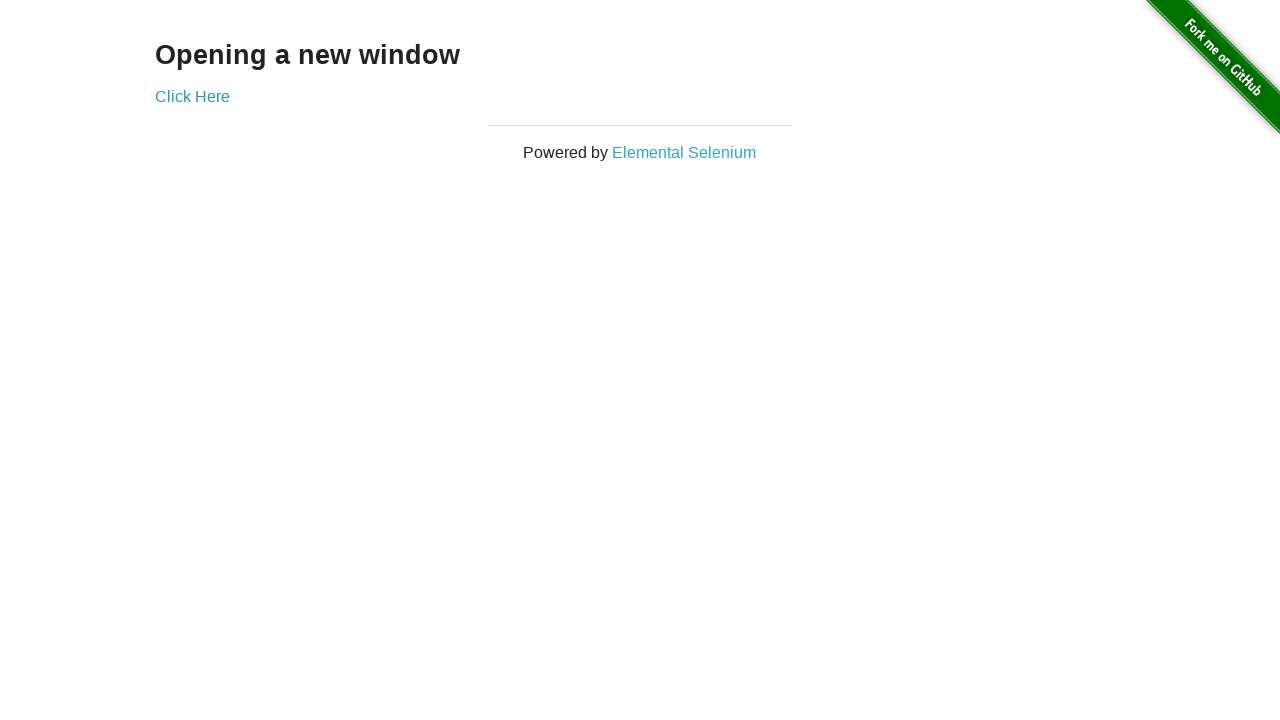

Verified original page title is 'The Internet' after switching back
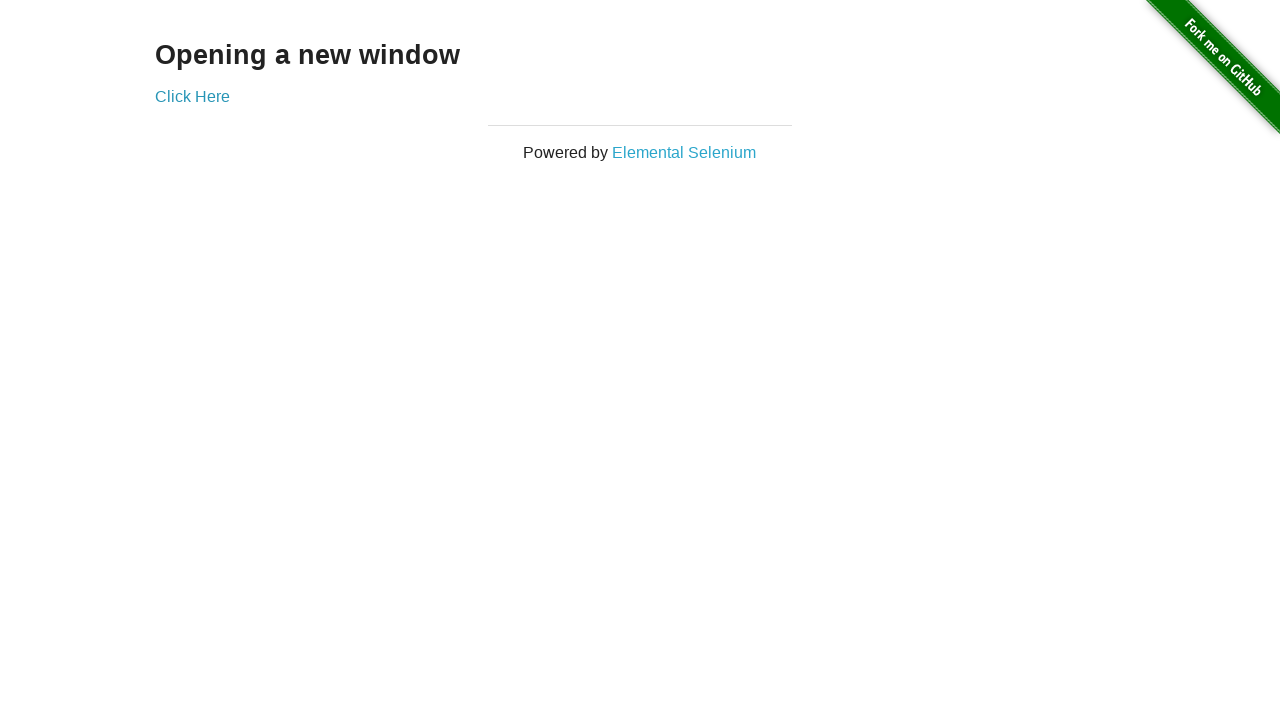

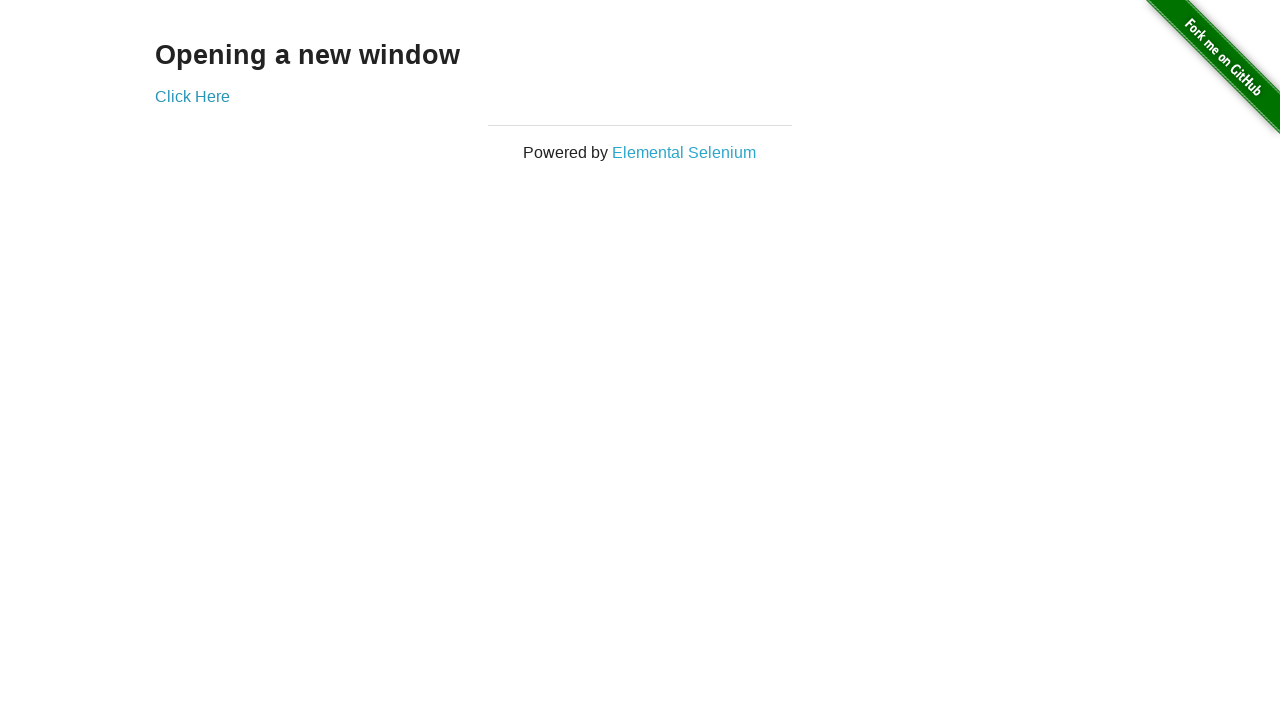